Navigates to MakeMyTrip website and performs a click action at specific coordinates (40, 60) from the current mouse position, likely to dismiss a popup or interact with an element.

Starting URL: https://makemytrip.com

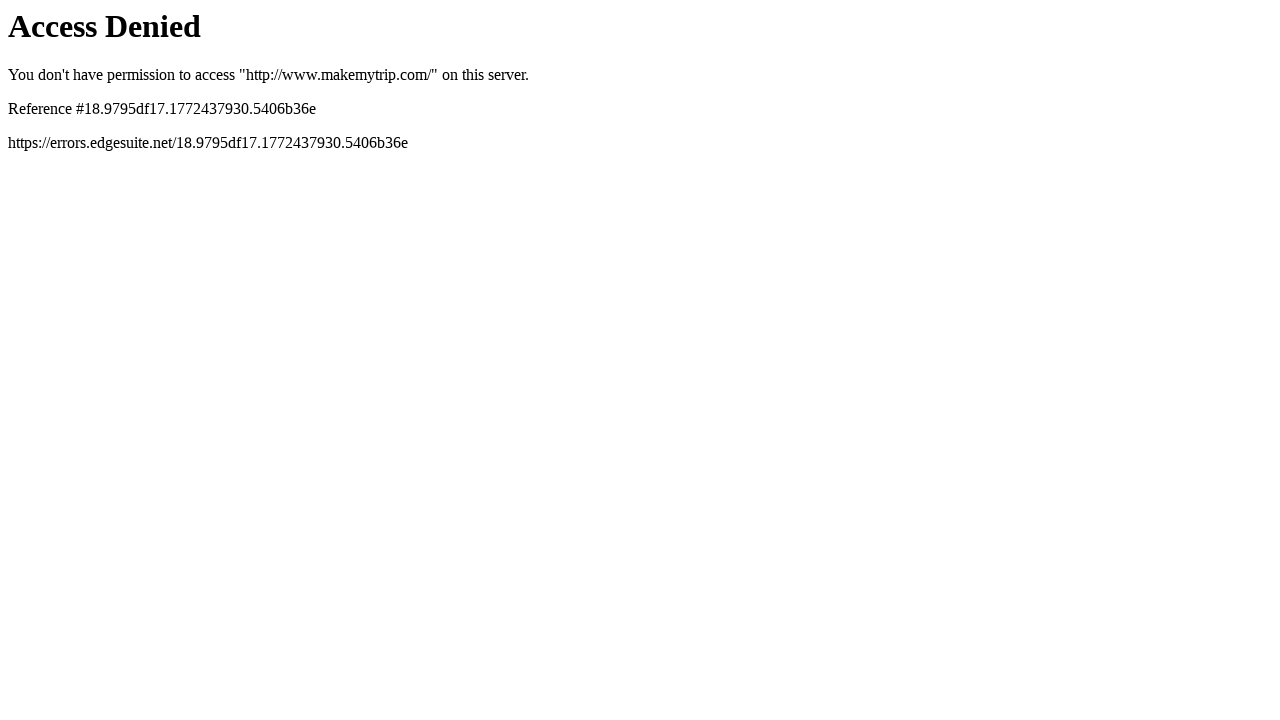

Navigated to MakeMyTrip website
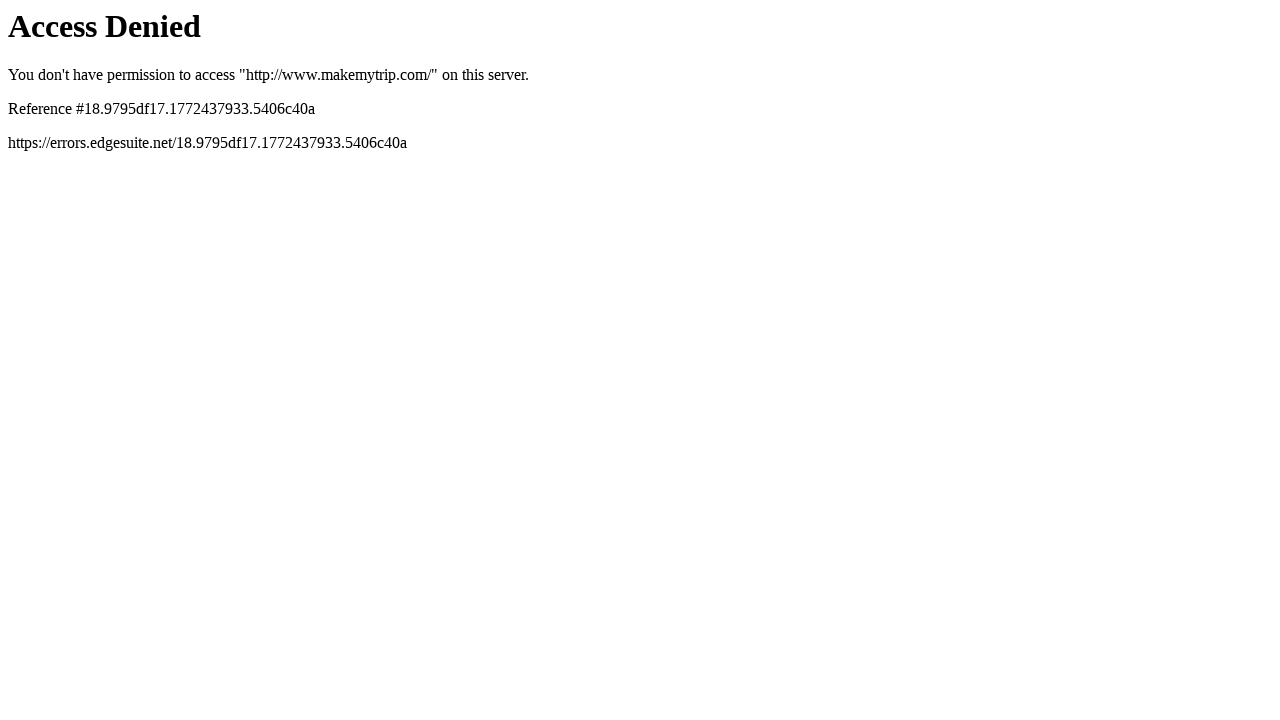

Performed click at coordinates (40, 60) to dismiss popup or interact with element at (40, 60)
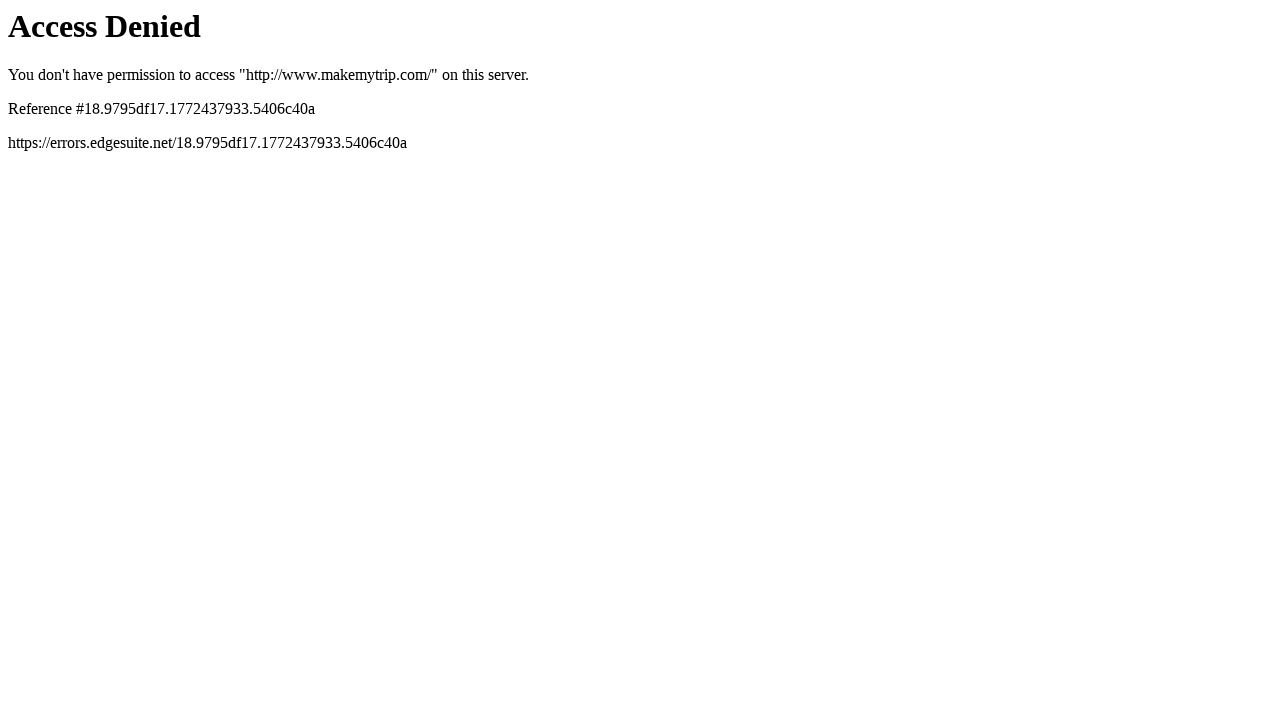

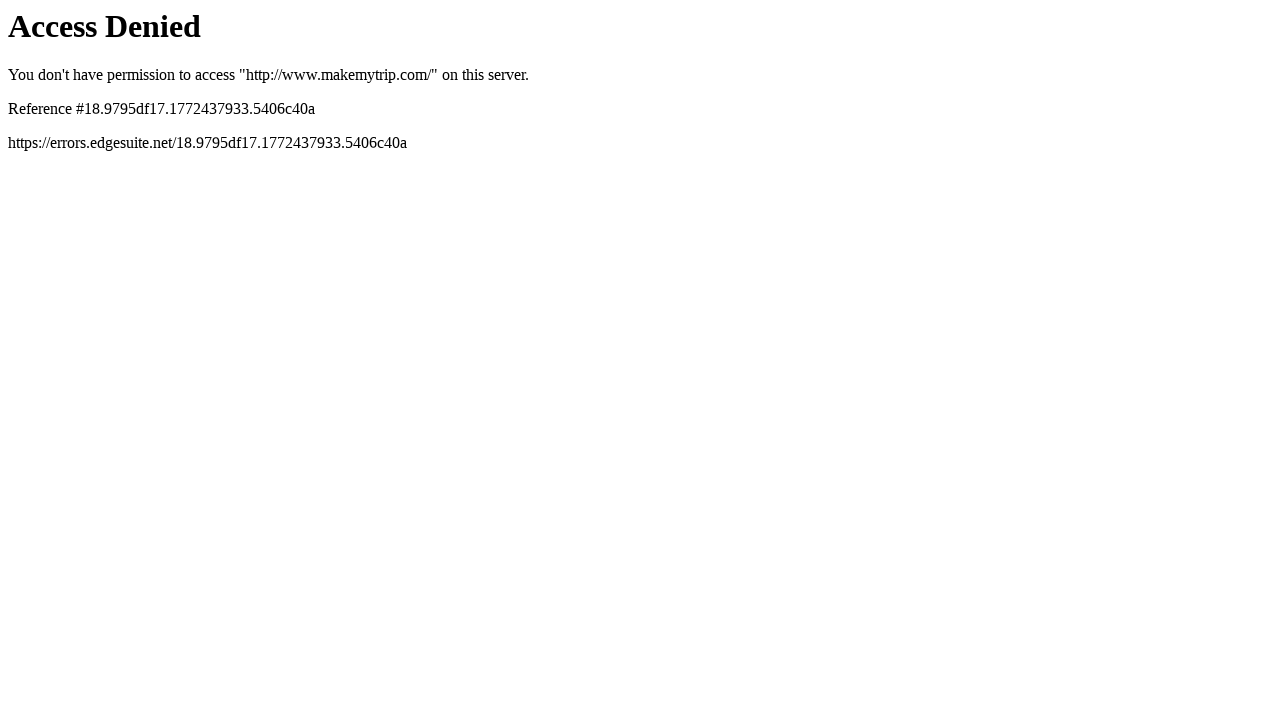